Tests file upload functionality by selecting a file using the file input and clicking the upload button to submit the form.

Starting URL: https://the-internet.herokuapp.com/upload

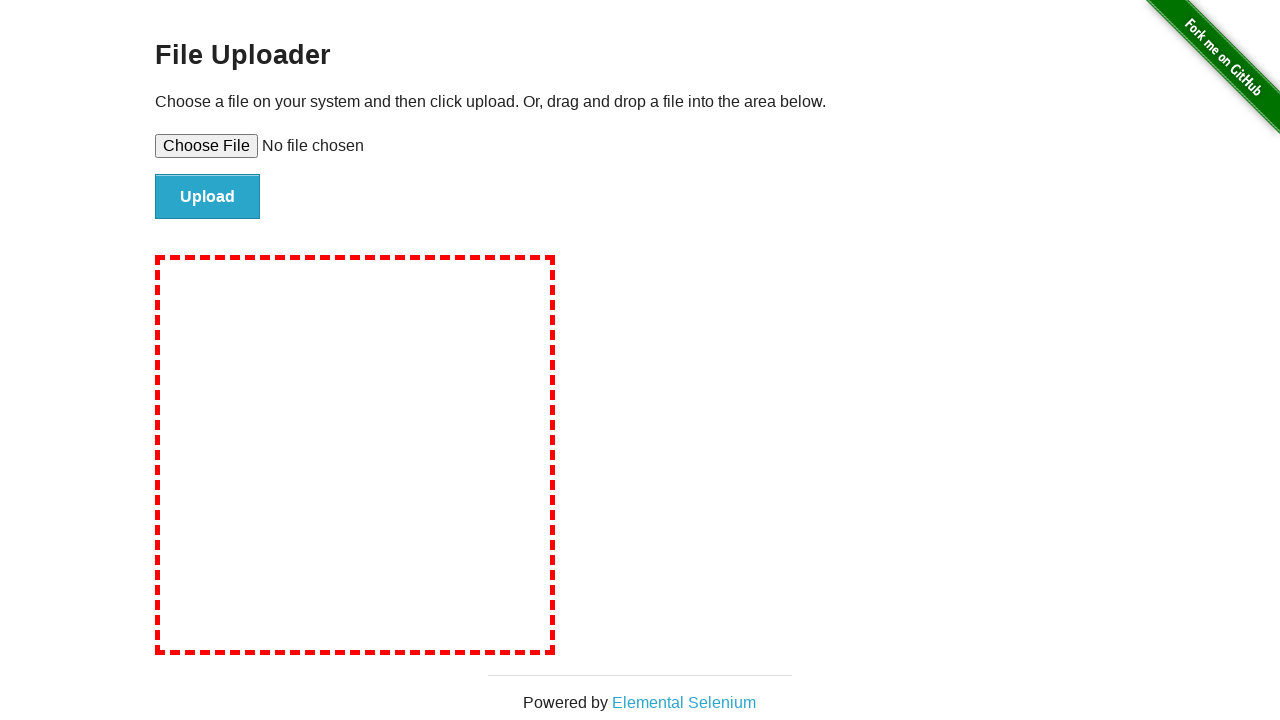

Set test file for upload input
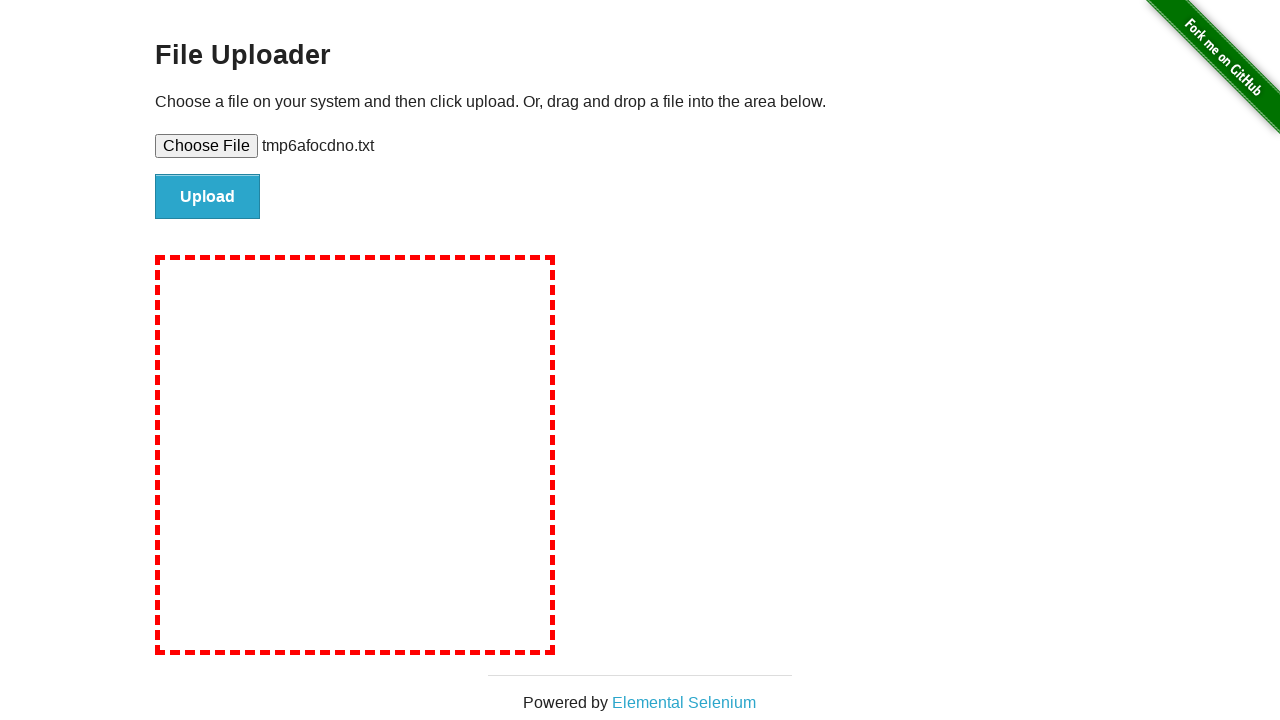

Clicked upload button to submit file at (208, 197) on input#file-submit
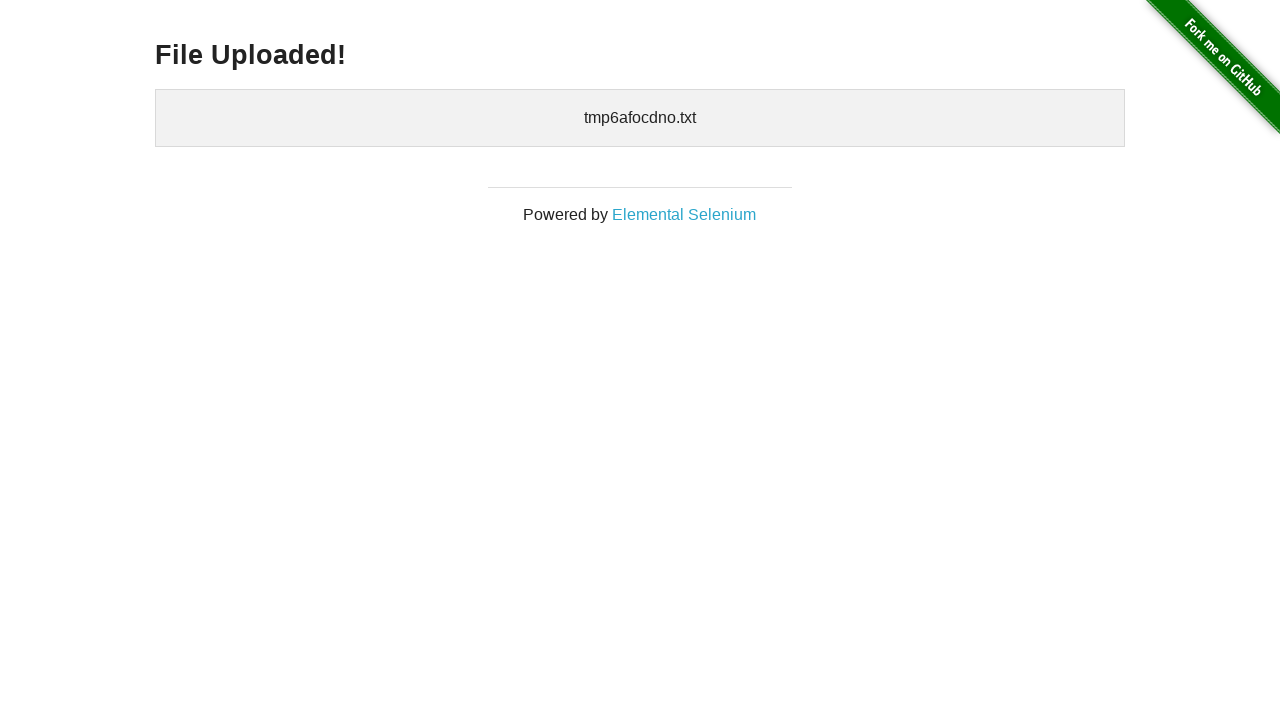

Upload confirmation page loaded
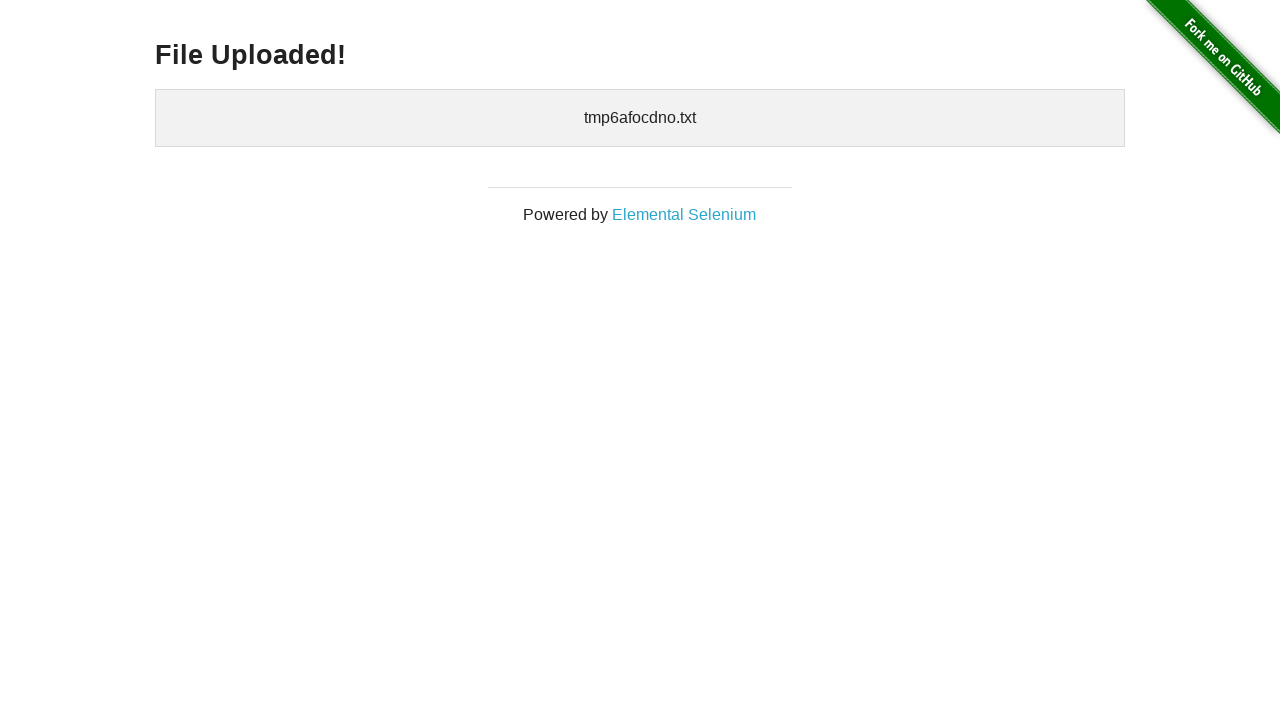

Cleaned up temporary test file
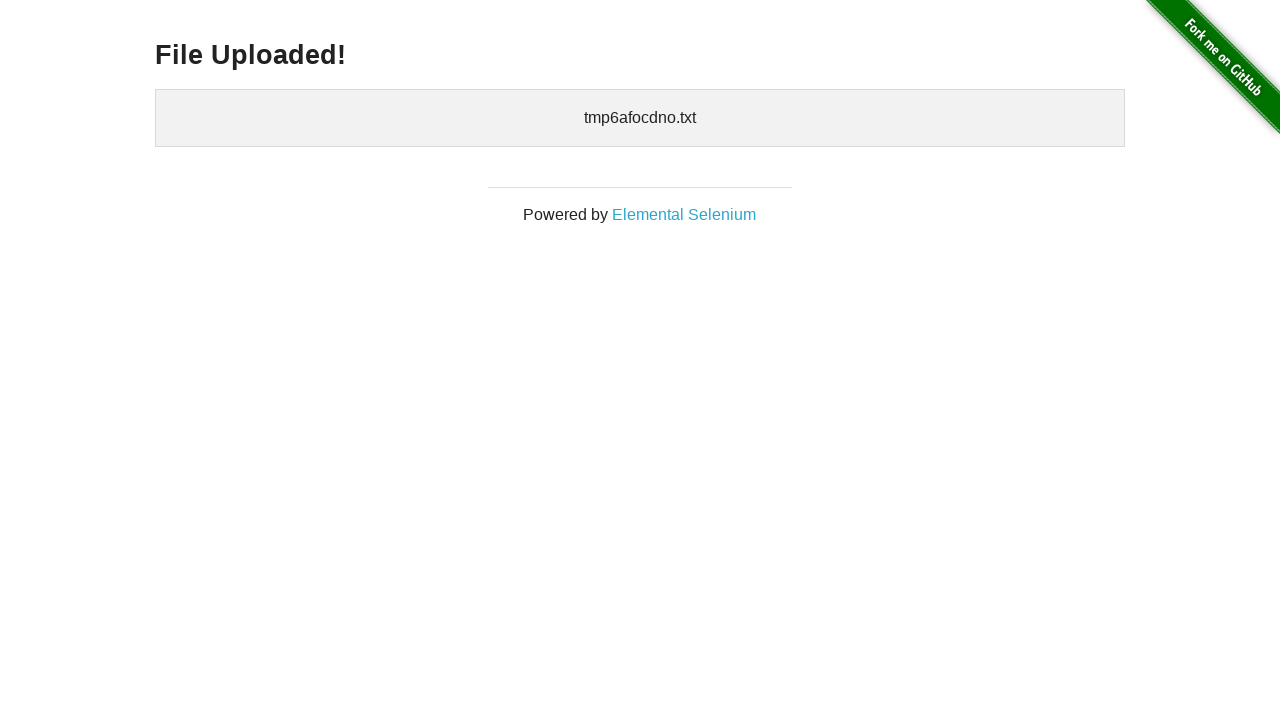

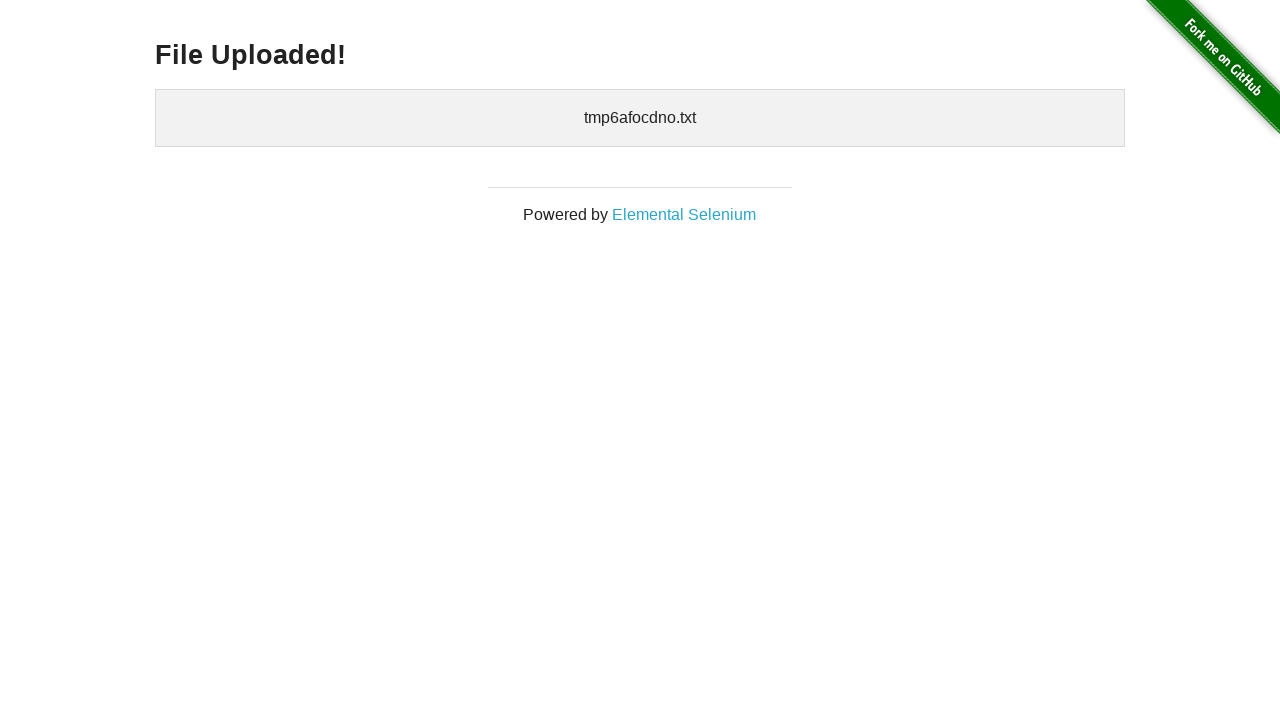